Tests hover and right-click (context menu) interaction on a dropdown practice page by clicking an origin station dropdown and performing mouse actions on dropdown options.

Starting URL: https://rahulshettyacademy.com/dropdownsPractise/

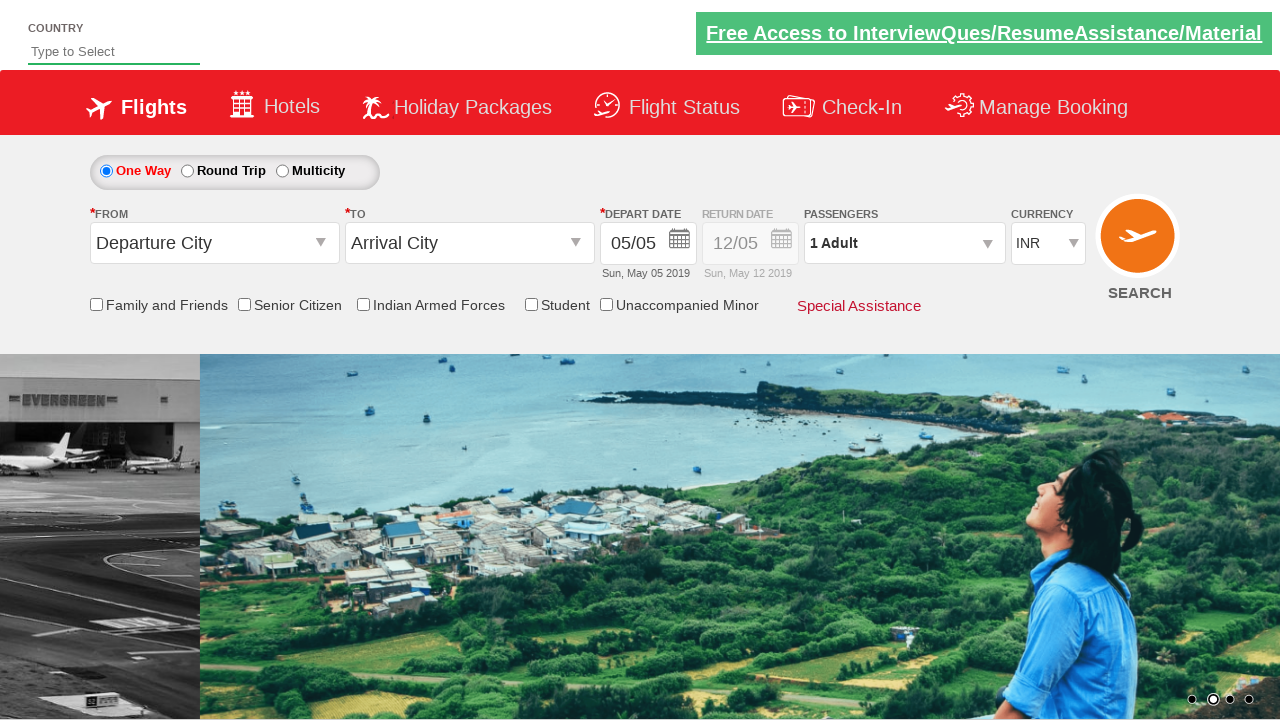

Clicked on origin station dropdown to open it at (214, 243) on input[name='ctl00_mainContent_ddl_originStation1_CTXT']
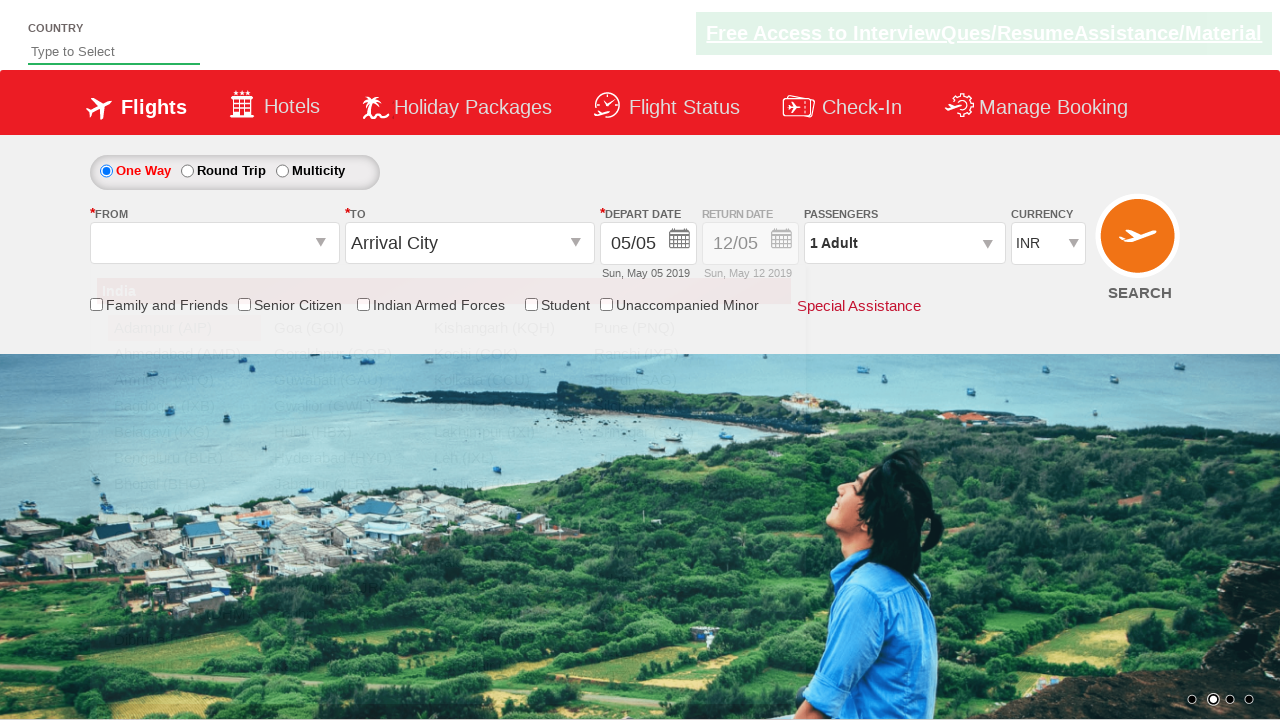

Dropdown options loaded and GWL option is visible
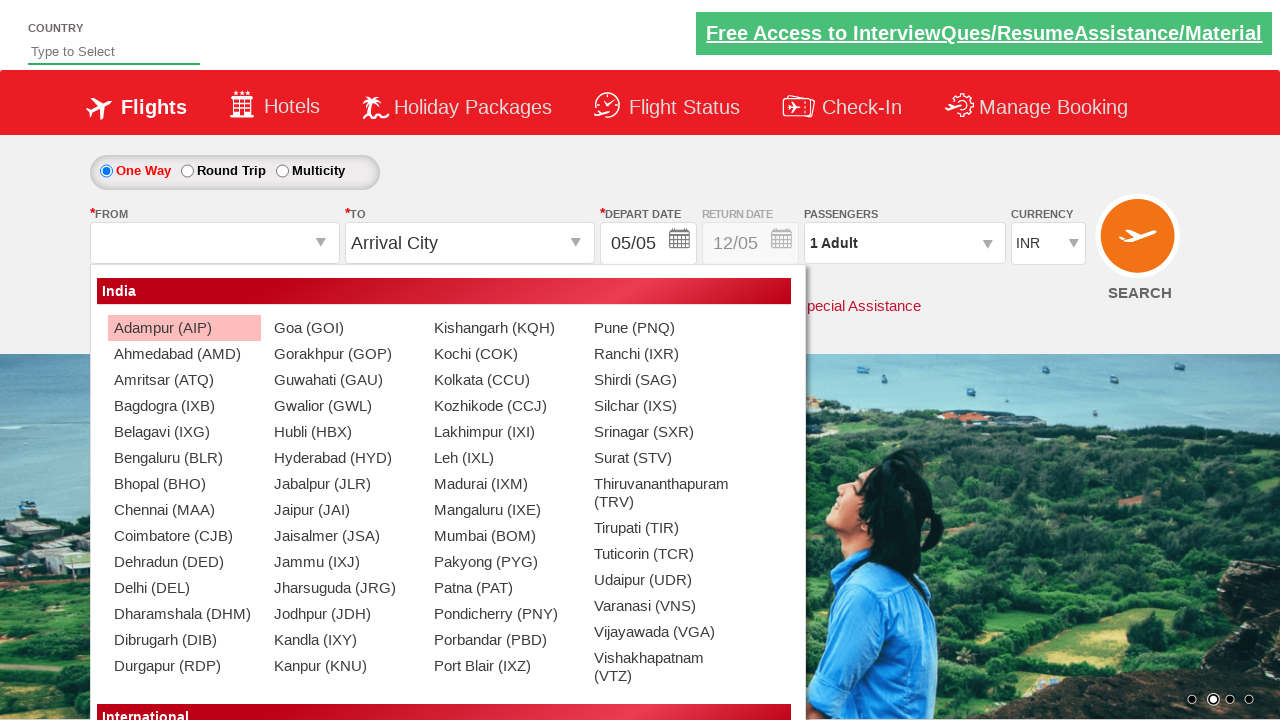

Hovered over GWL dropdown option at (344, 406) on a[value='GWL']
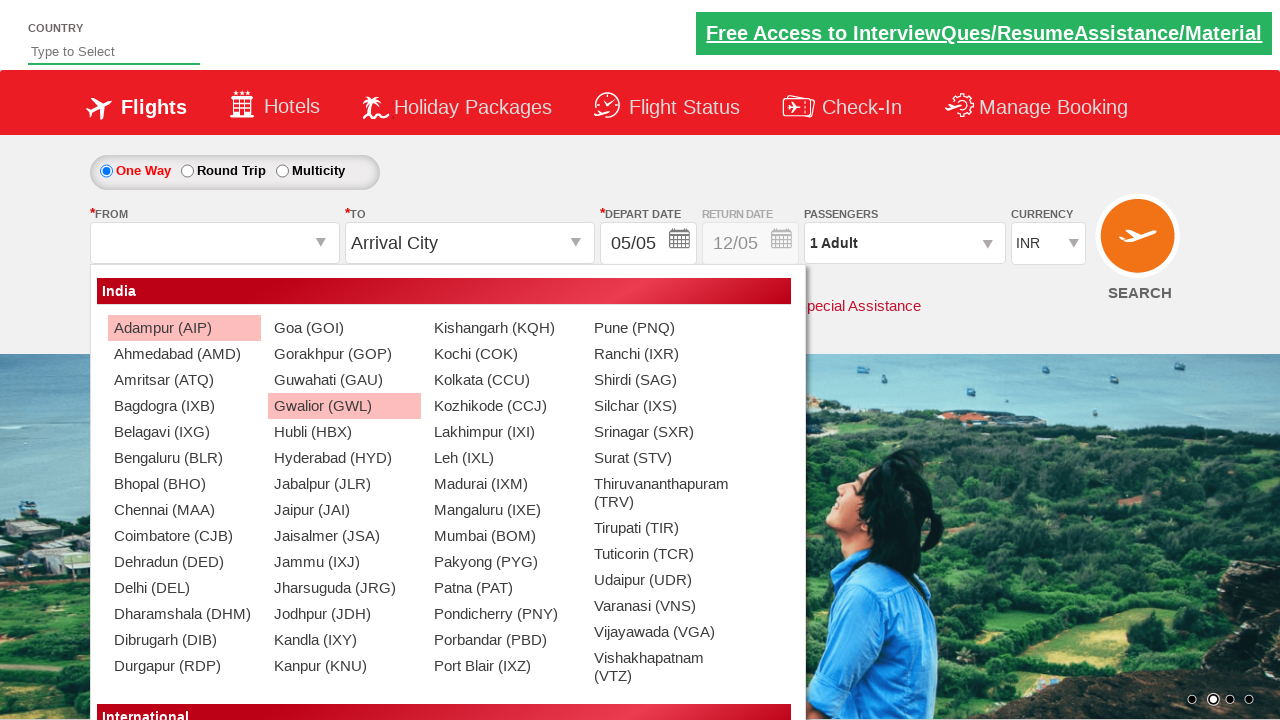

Right-clicked (context menu) on GWL option at (344, 406) on a[value='GWL']
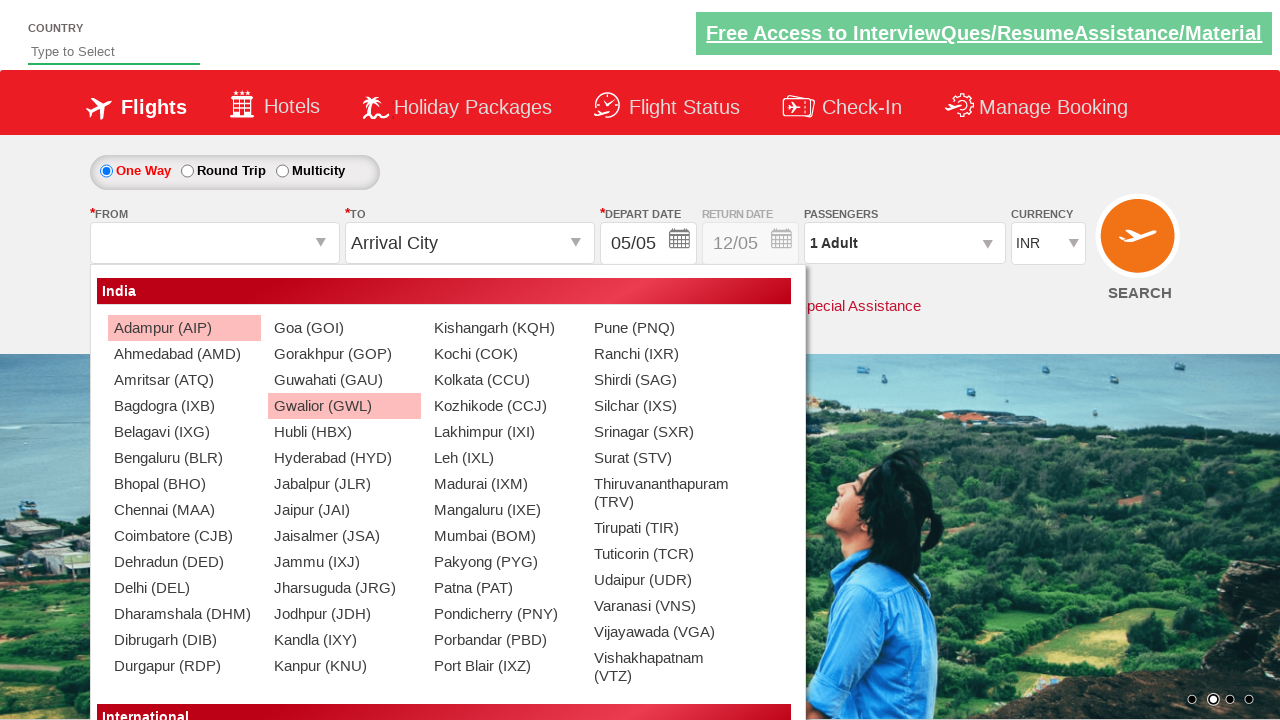

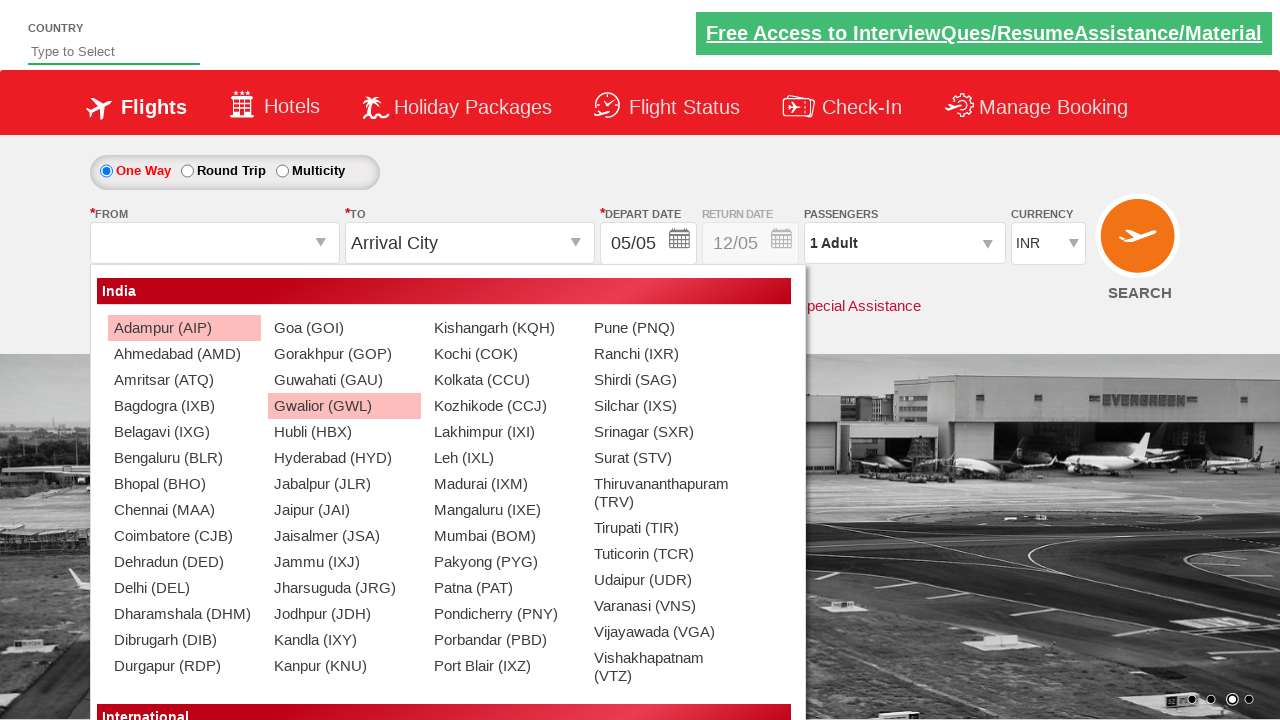